Tests radio button and checkbox interactions within an iframe on the jQuery UI demo page

Starting URL: https://jqueryui.com/checkboxradio

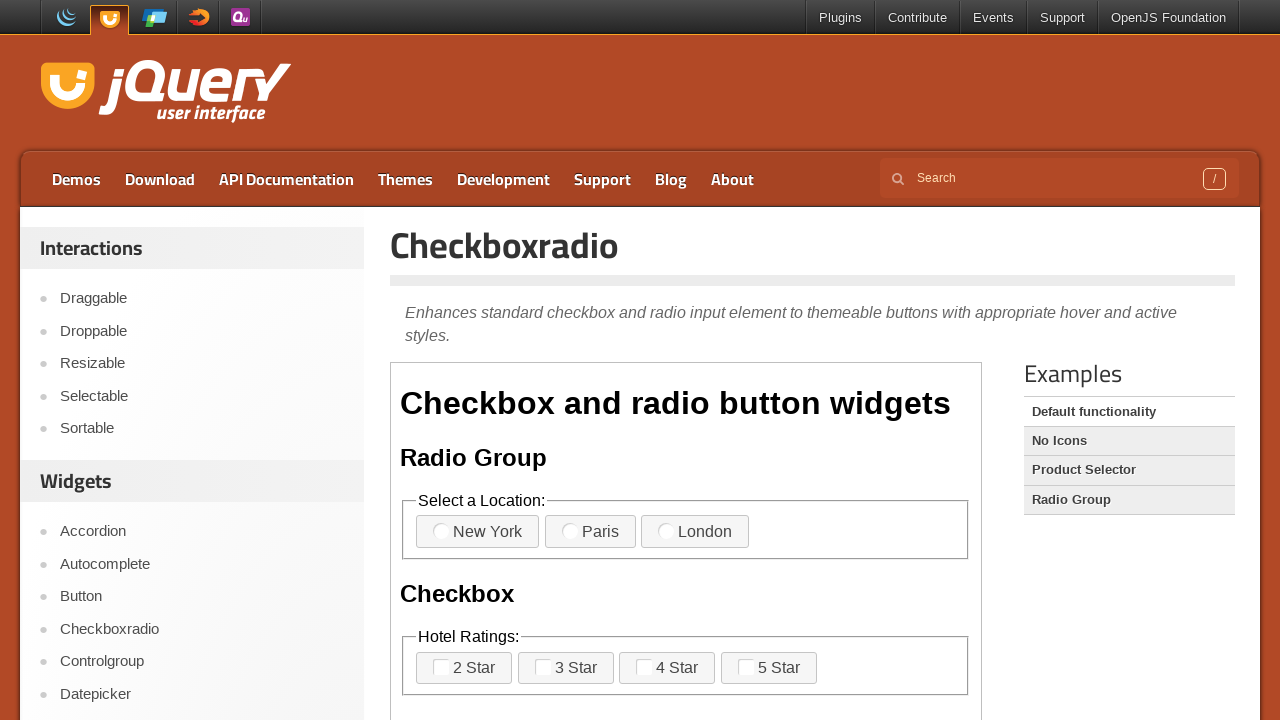

Navigated to jQuery UI checkboxradio demo page
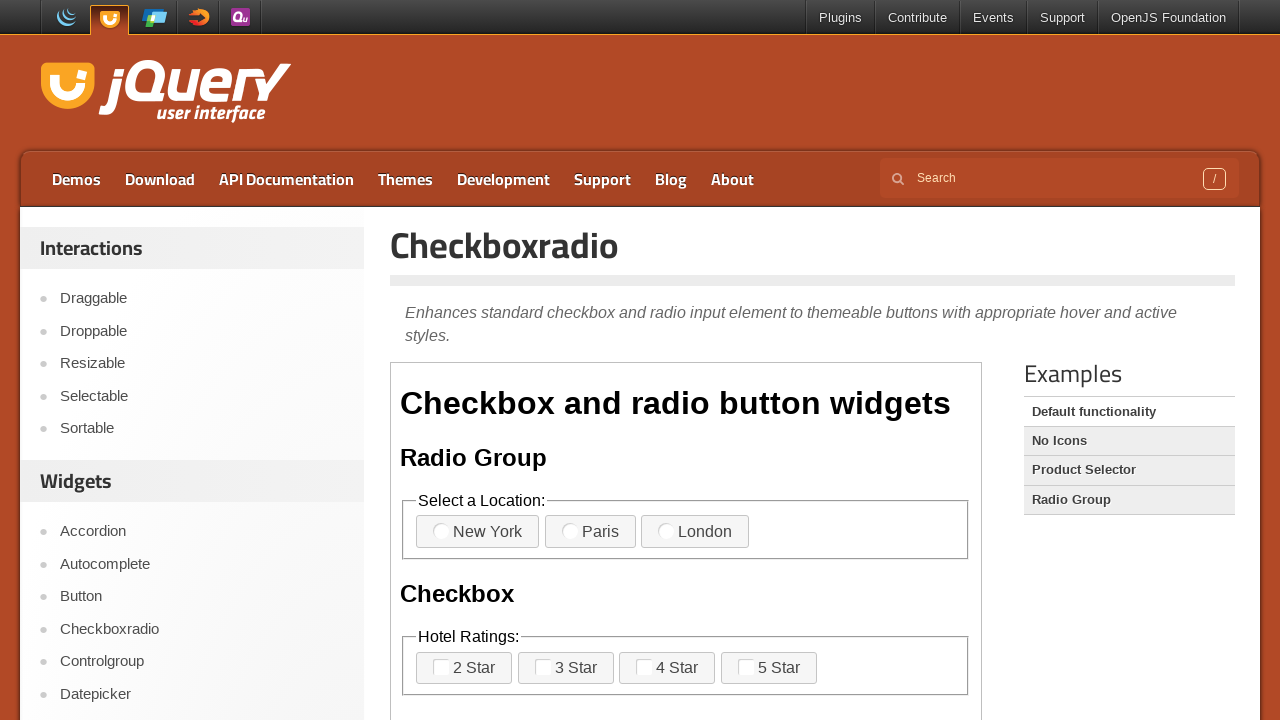

Located iframe containing the demo
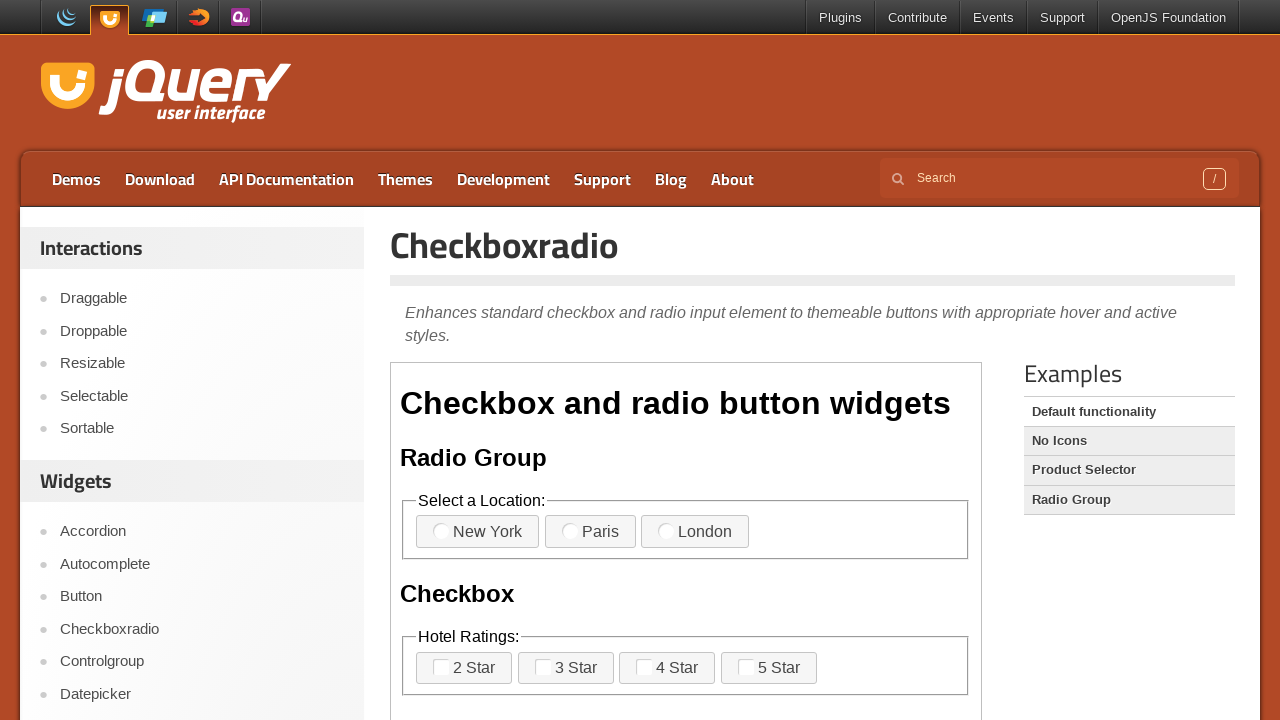

Clicked on a radio button option in the first fieldset at (695, 532) on iframe >> nth=0 >> internal:control=enter-frame >> xpath=//body/div[1]/fieldset[
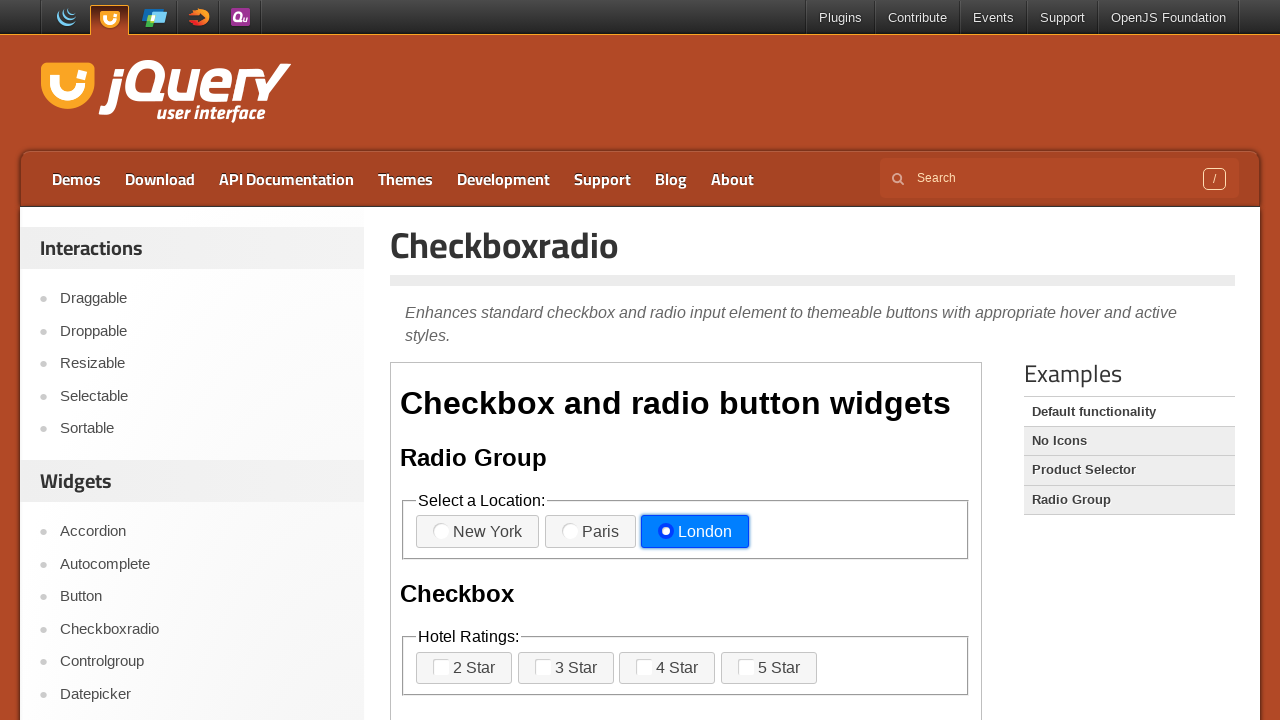

Clicked on a checkbox option in the second fieldset at (746, 667) on iframe >> nth=0 >> internal:control=enter-frame >> xpath=//body[1]/div[1]/fields
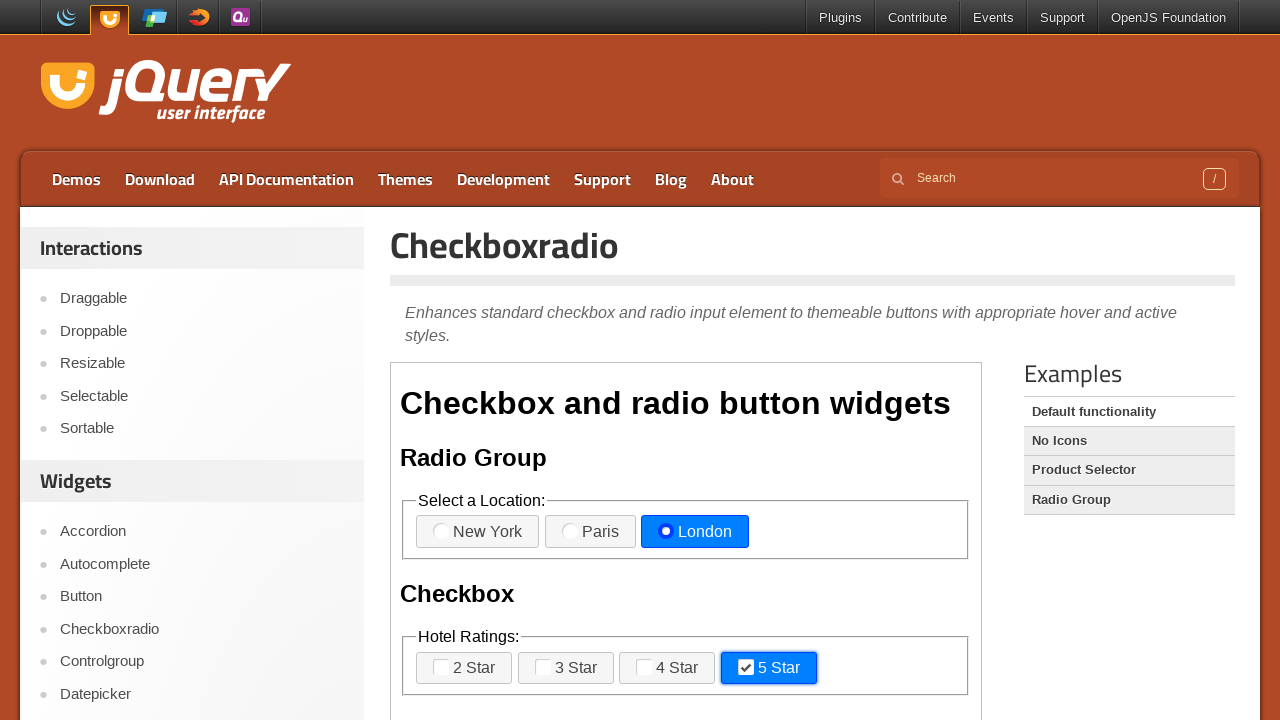

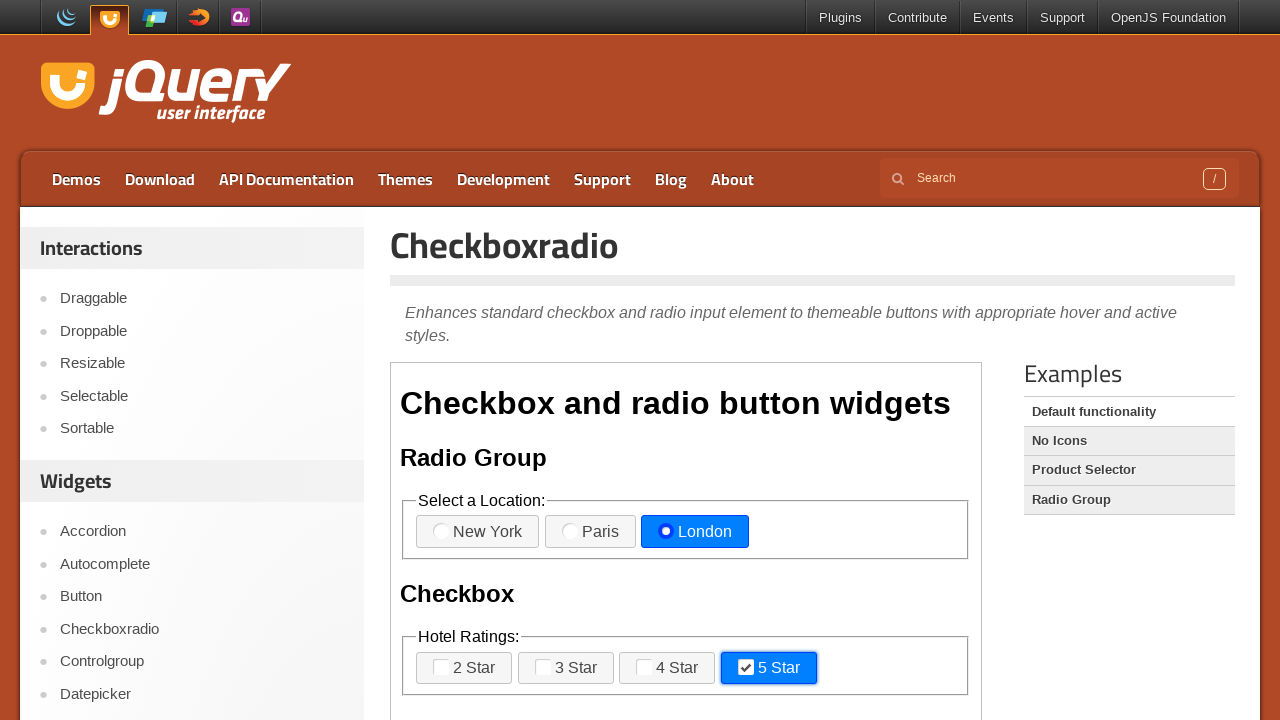